Tests JavaScript alert functionality by clicking on alert button, verifying alert text, and accepting the alert

Starting URL: https://the-internet.herokuapp.com/javascript_alerts

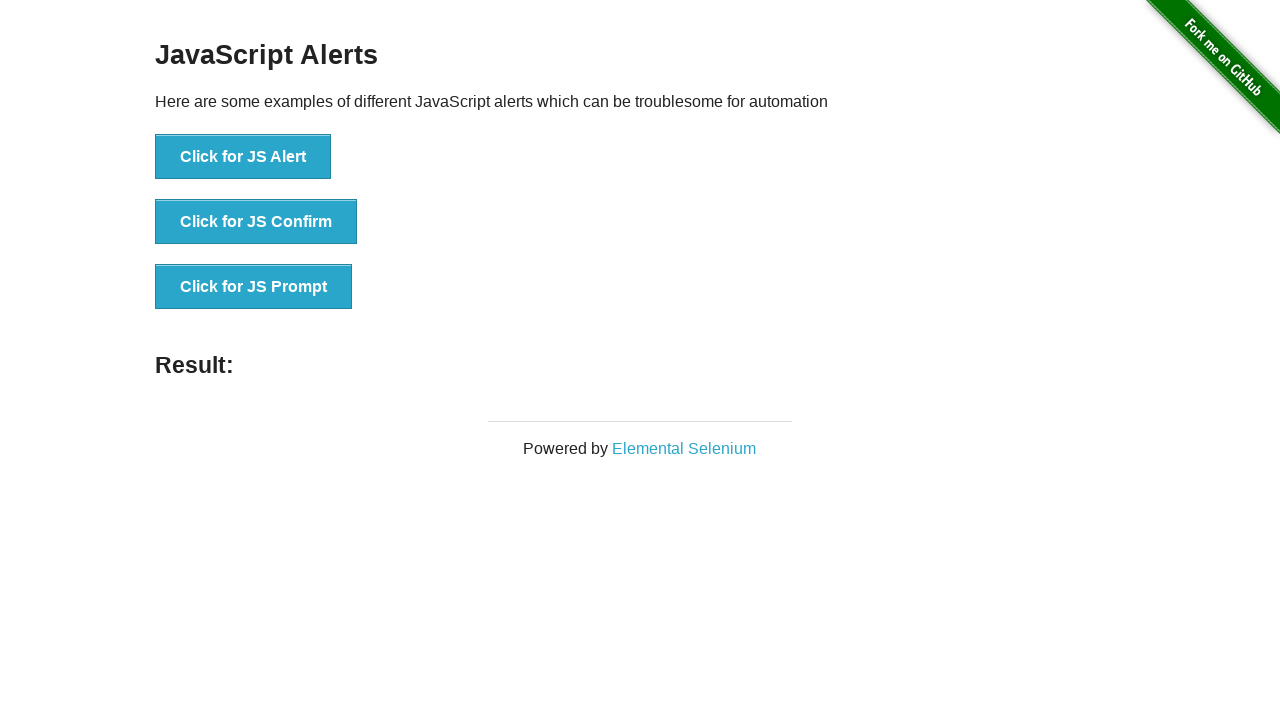

Clicked on 'Click for JS Alert' button at (243, 157) on text='Click for JS Alert'
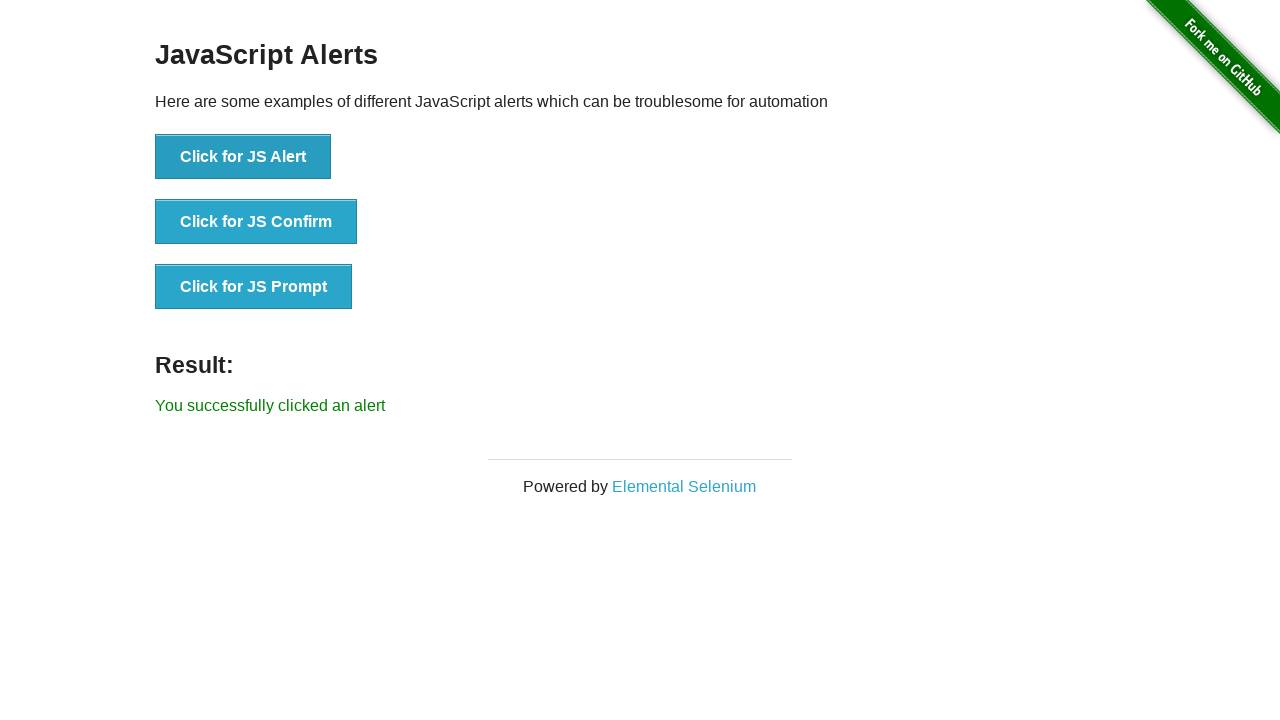

Set up dialog handler to accept alerts
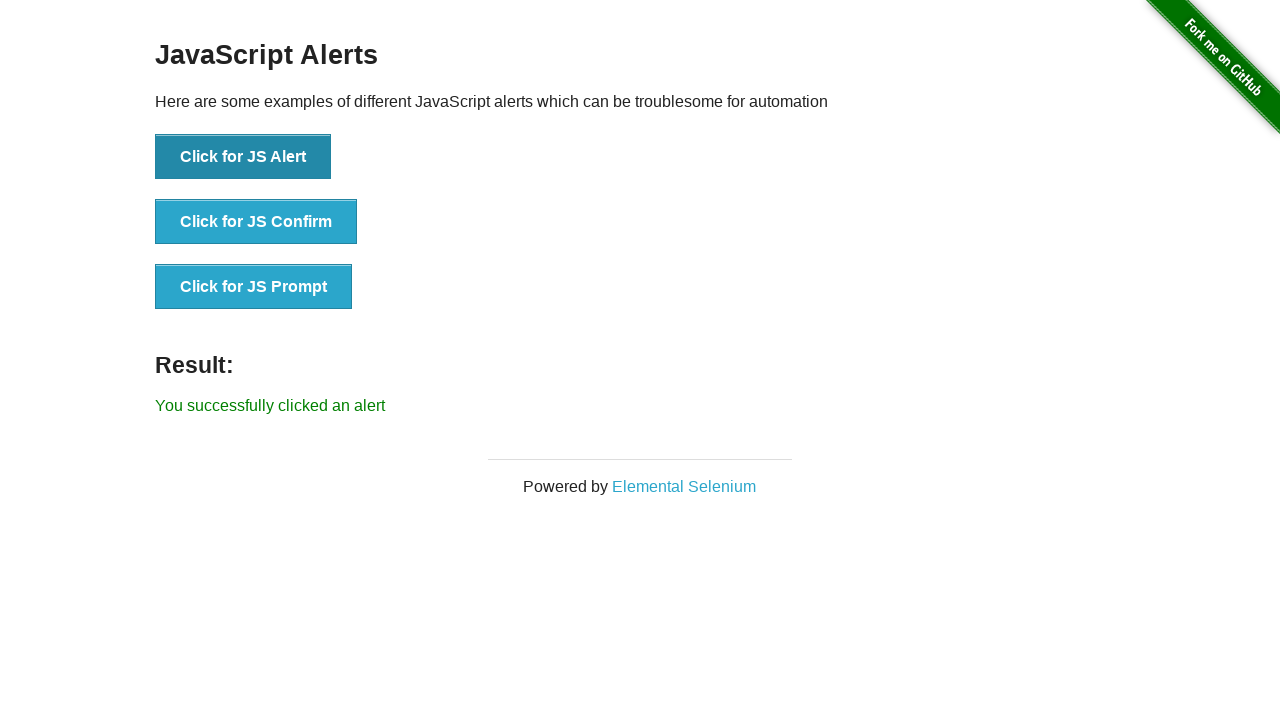

Waited 500ms for UI to update after alert acceptance
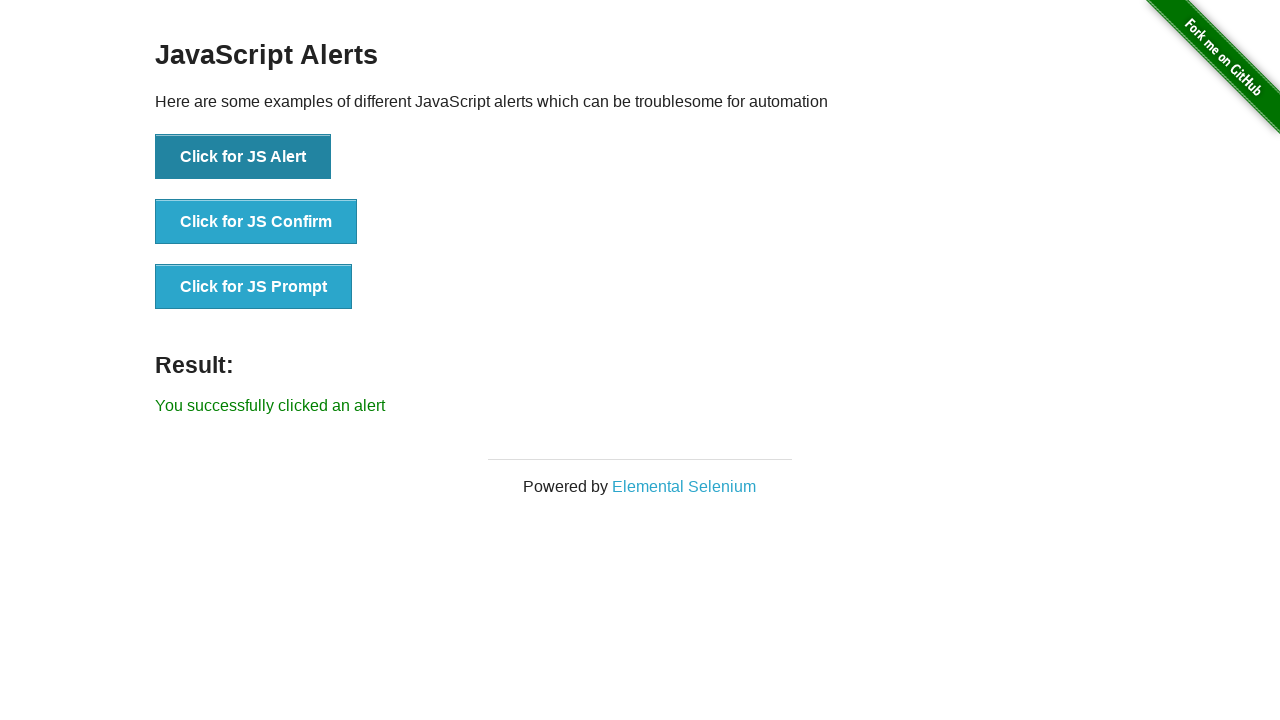

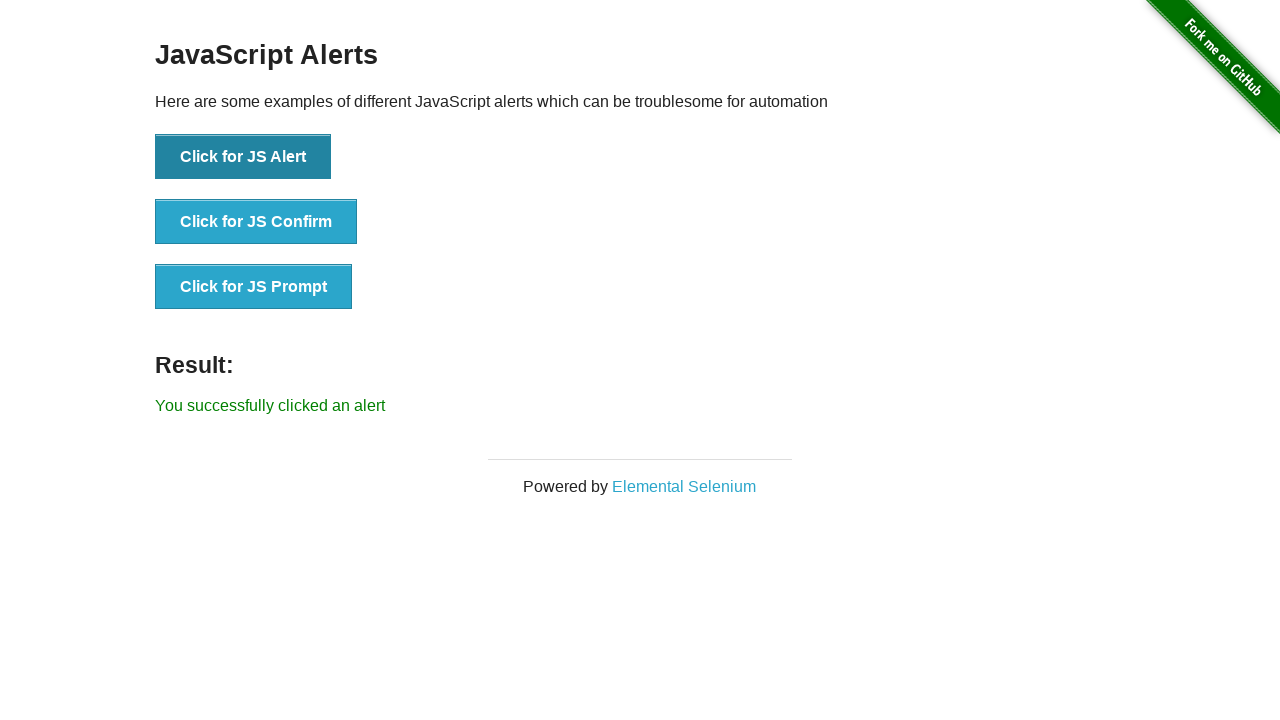